Tests element state inspection on a practice form by checking various properties of form elements including disabled, enabled, editable, checked, hidden, and visible states.

Starting URL: https://demoqa.com/automation-practice-form

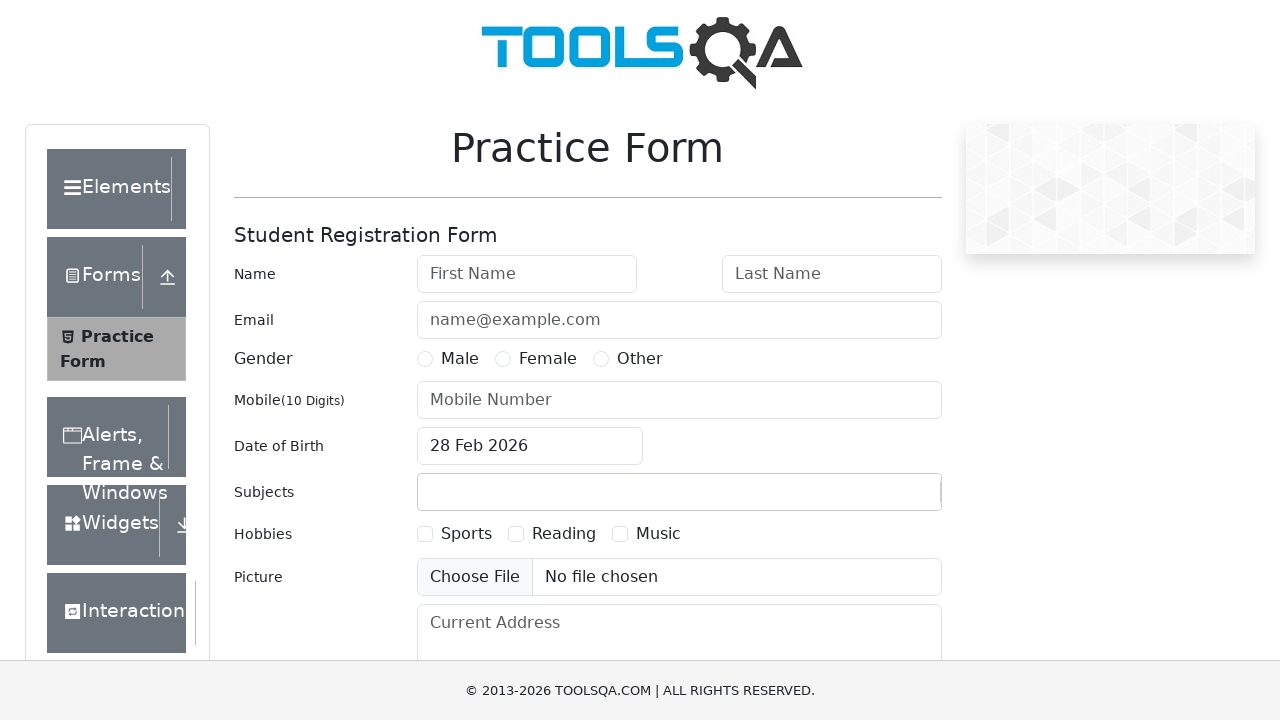

Waited for firstName element to be present on the form
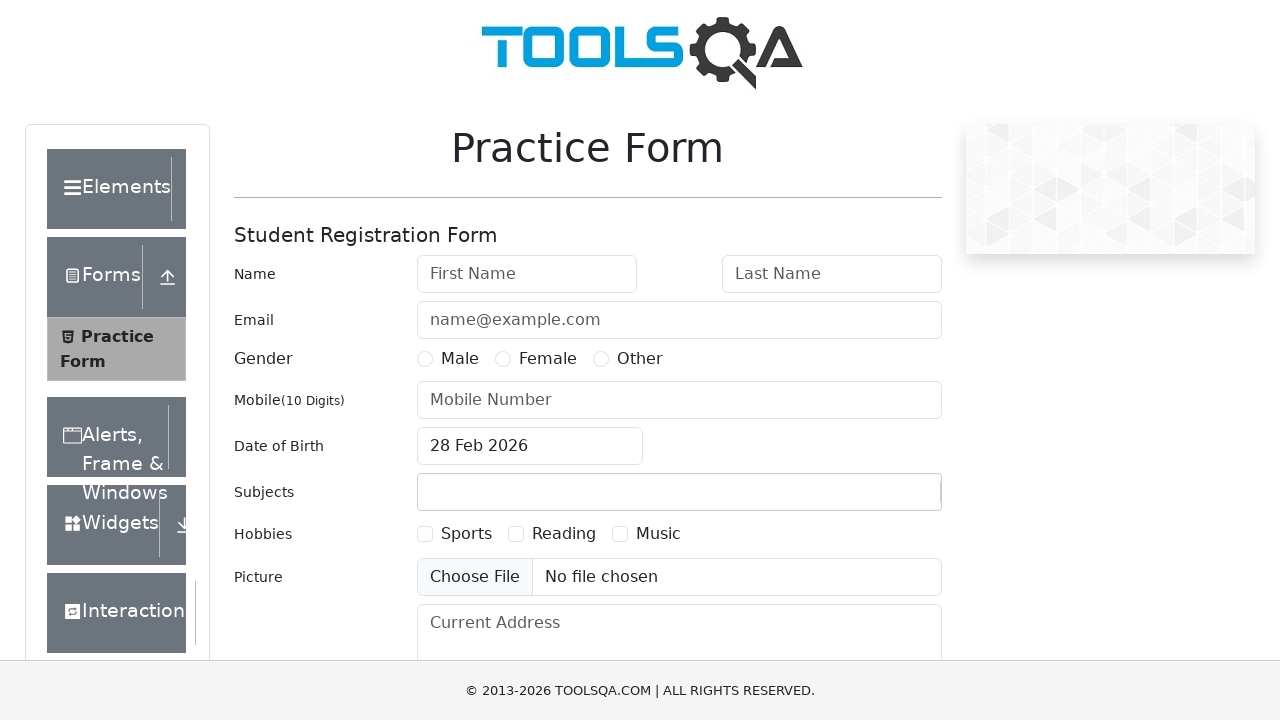

Located firstName input element
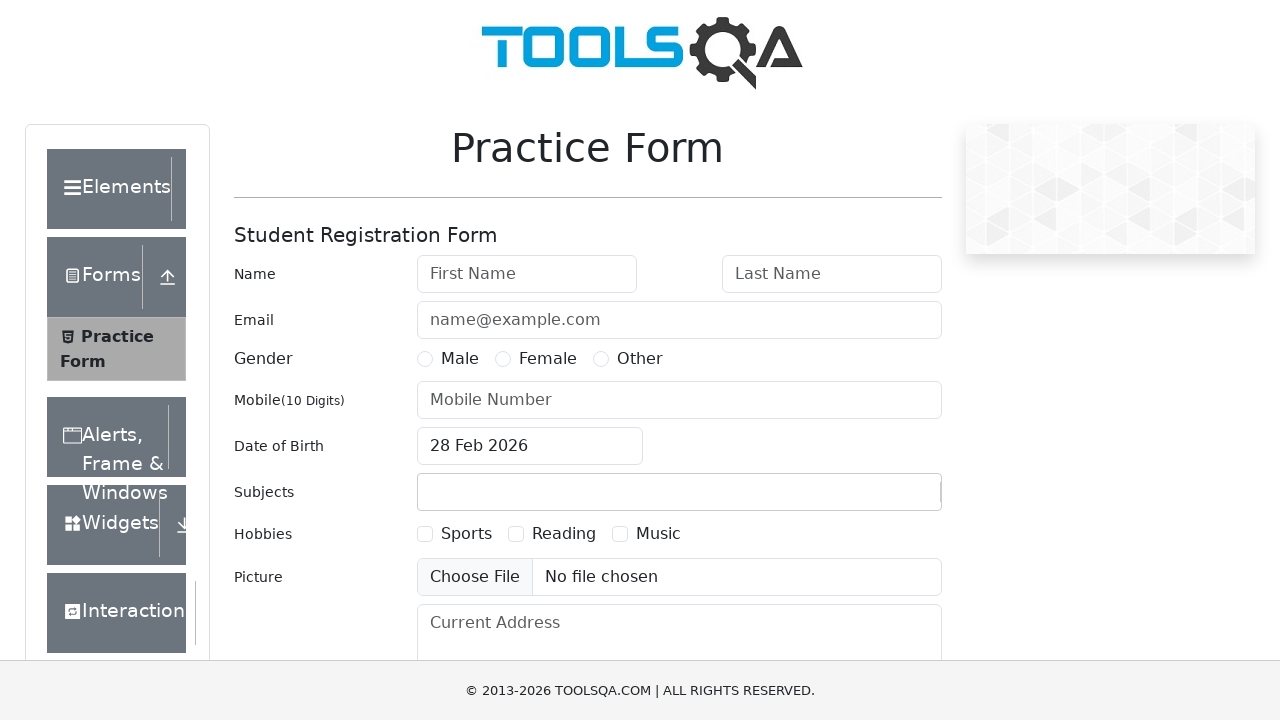

Located sports hobby checkbox element
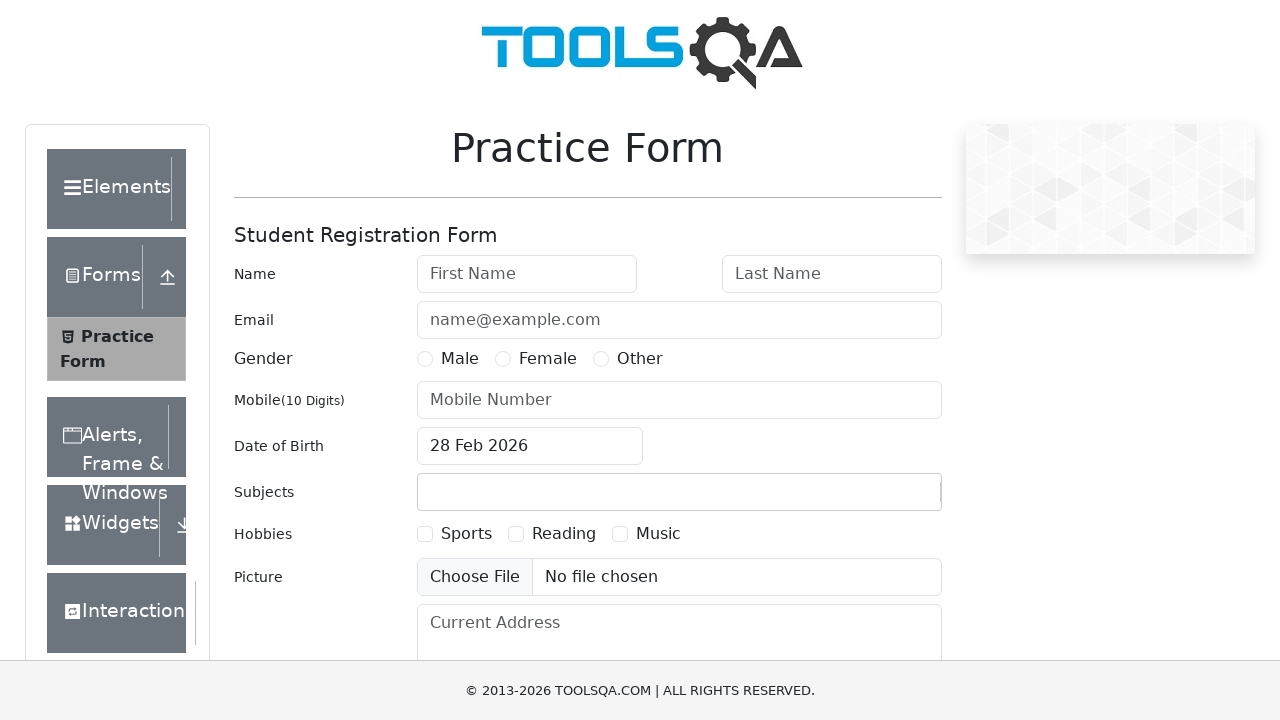

Located submit button element
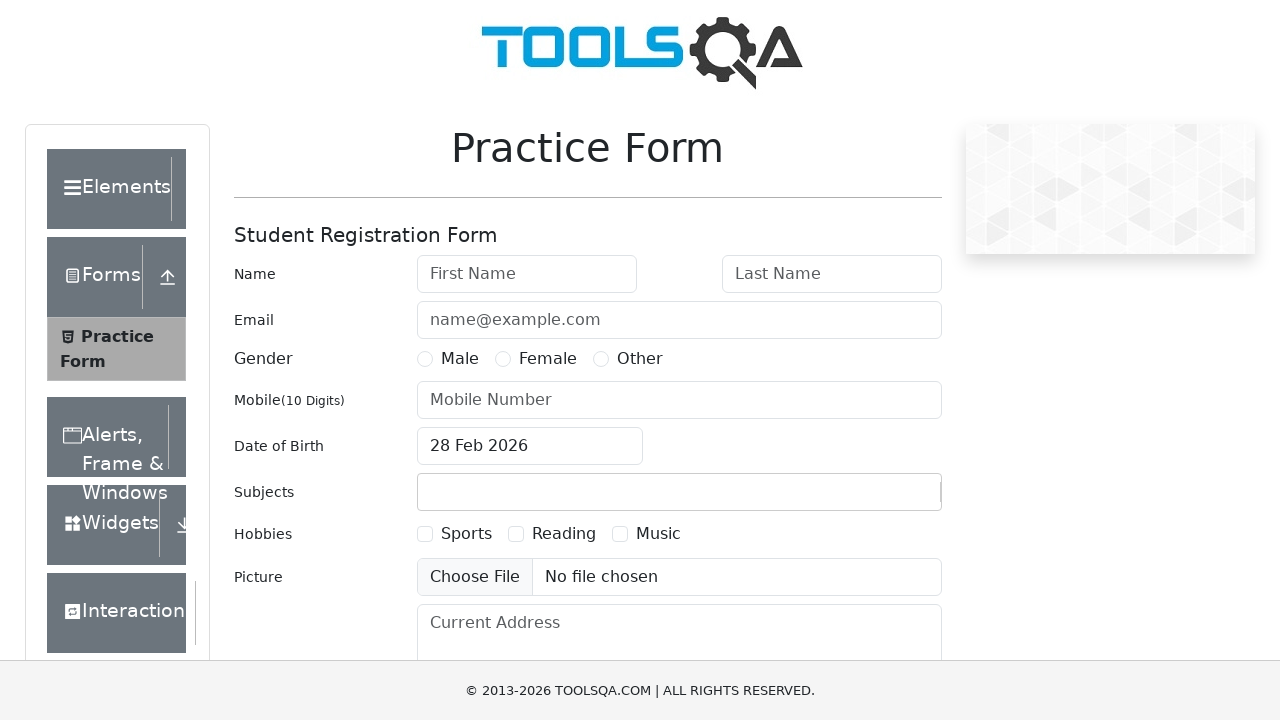

Verified firstName input is enabled
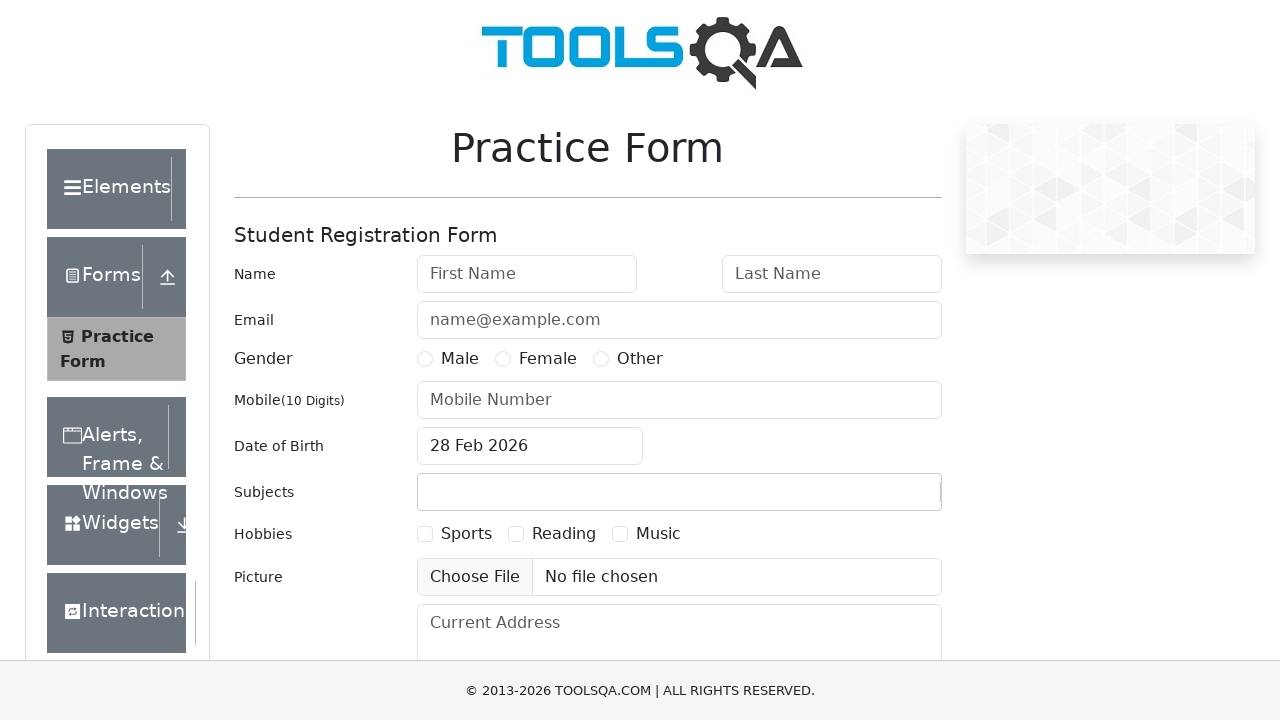

Verified firstName input is editable
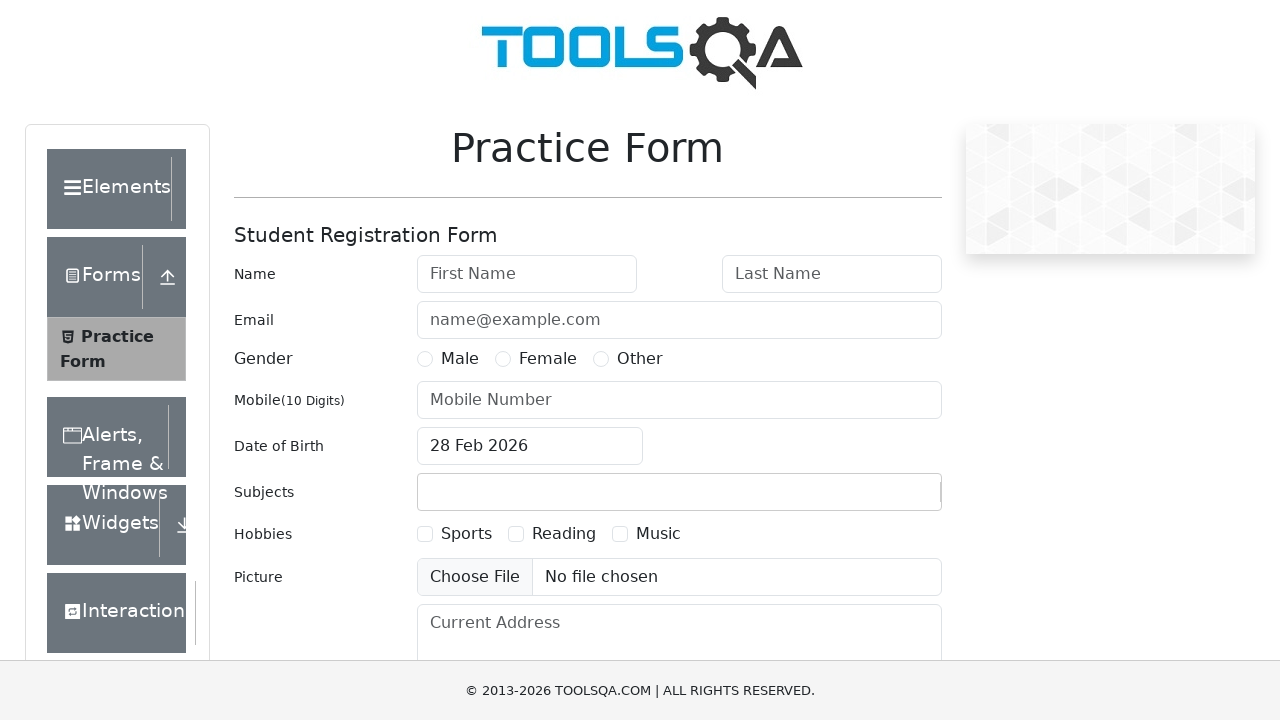

Verified sports checkbox is not checked
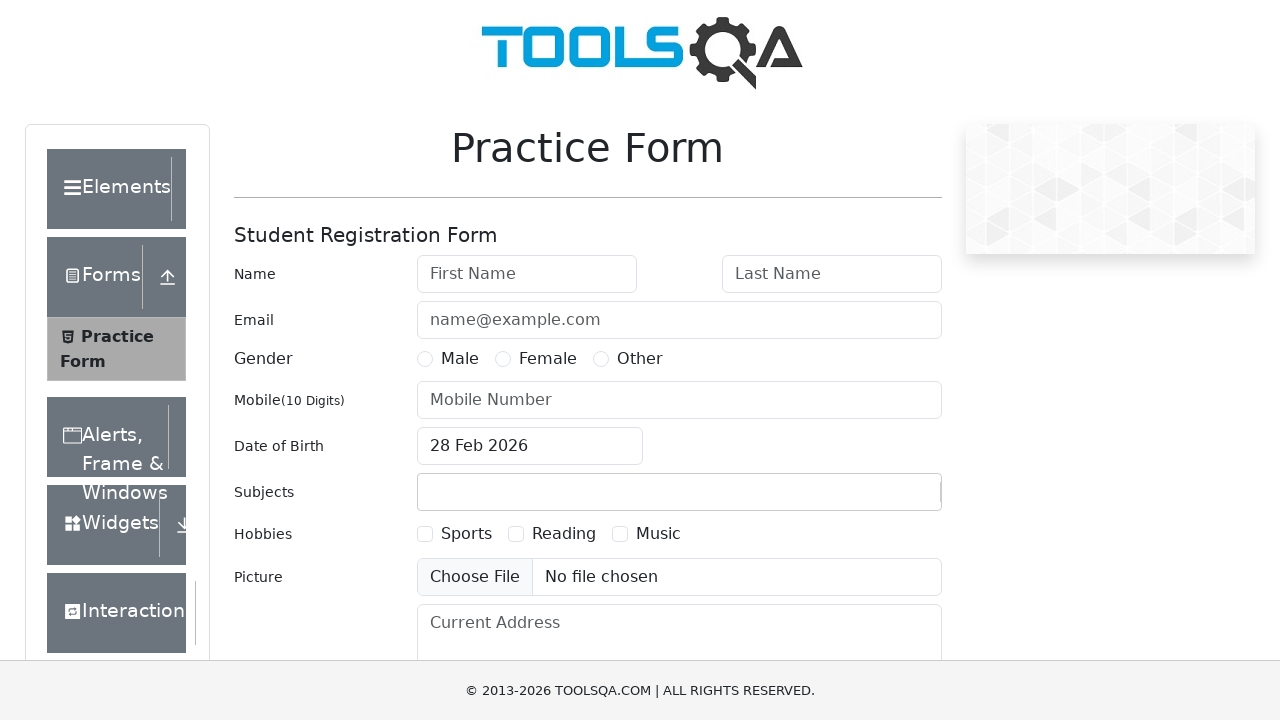

Verified sports checkbox is enabled
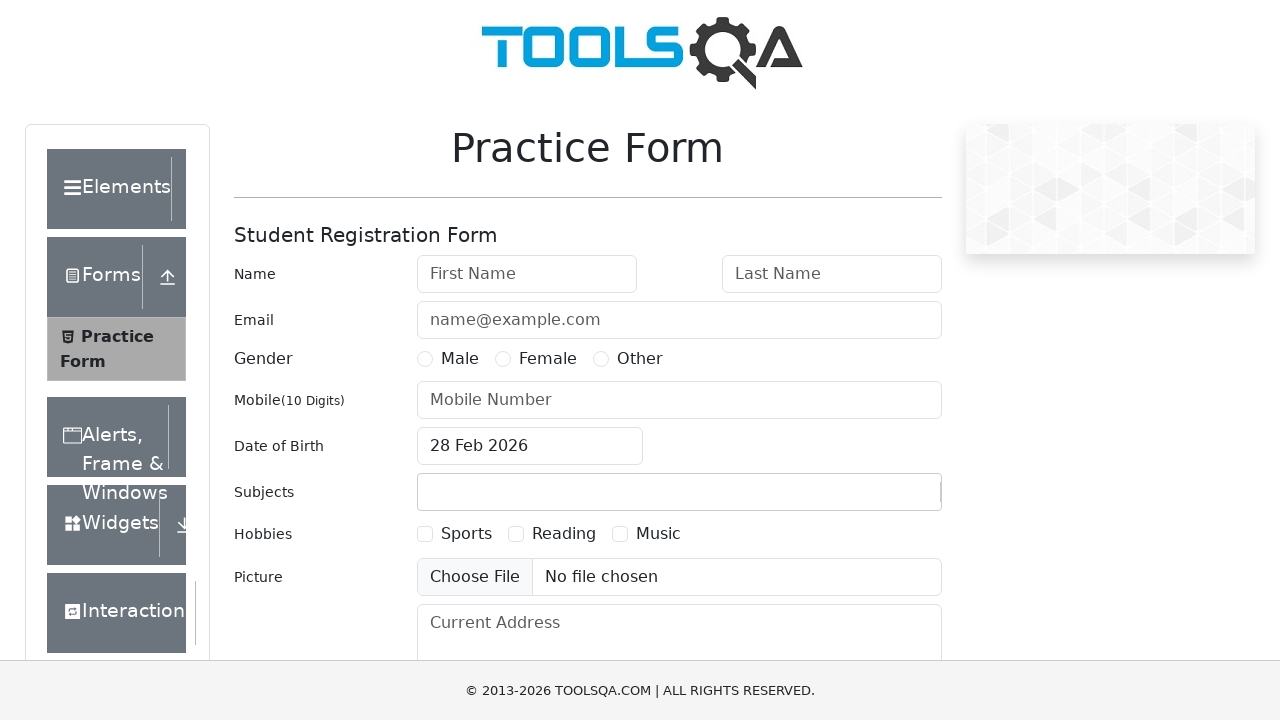

Verified submit button is visible
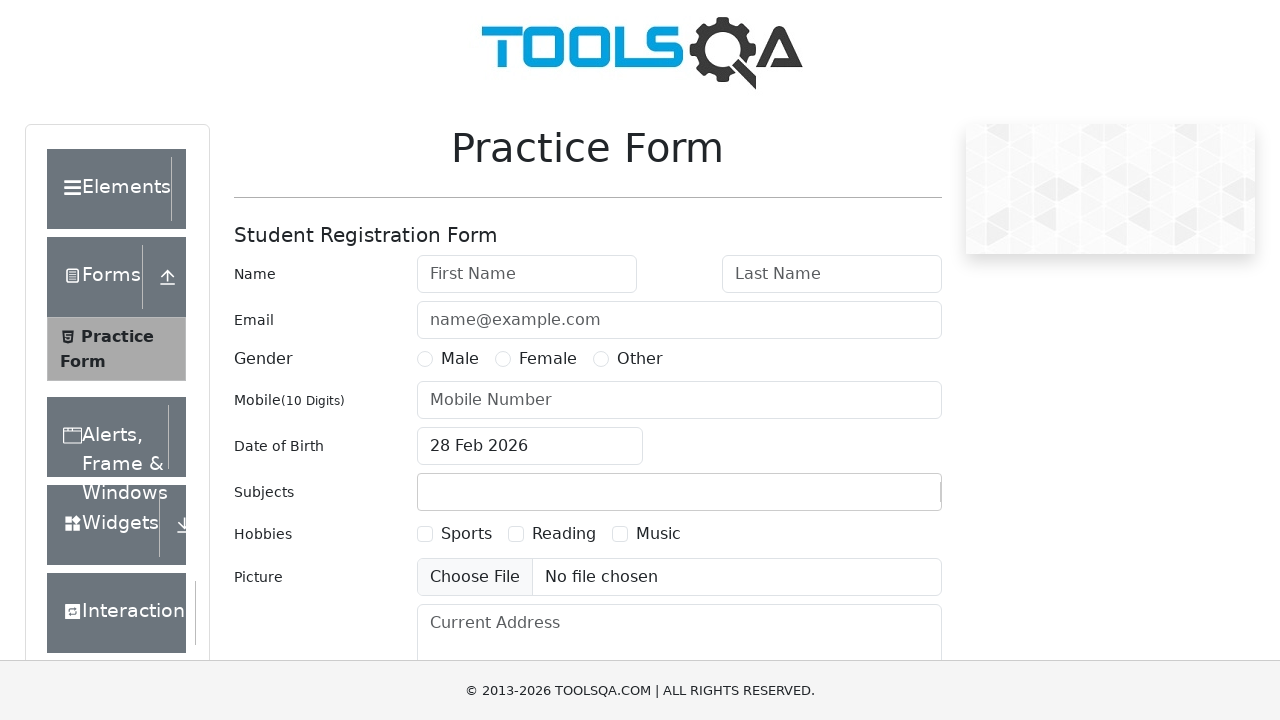

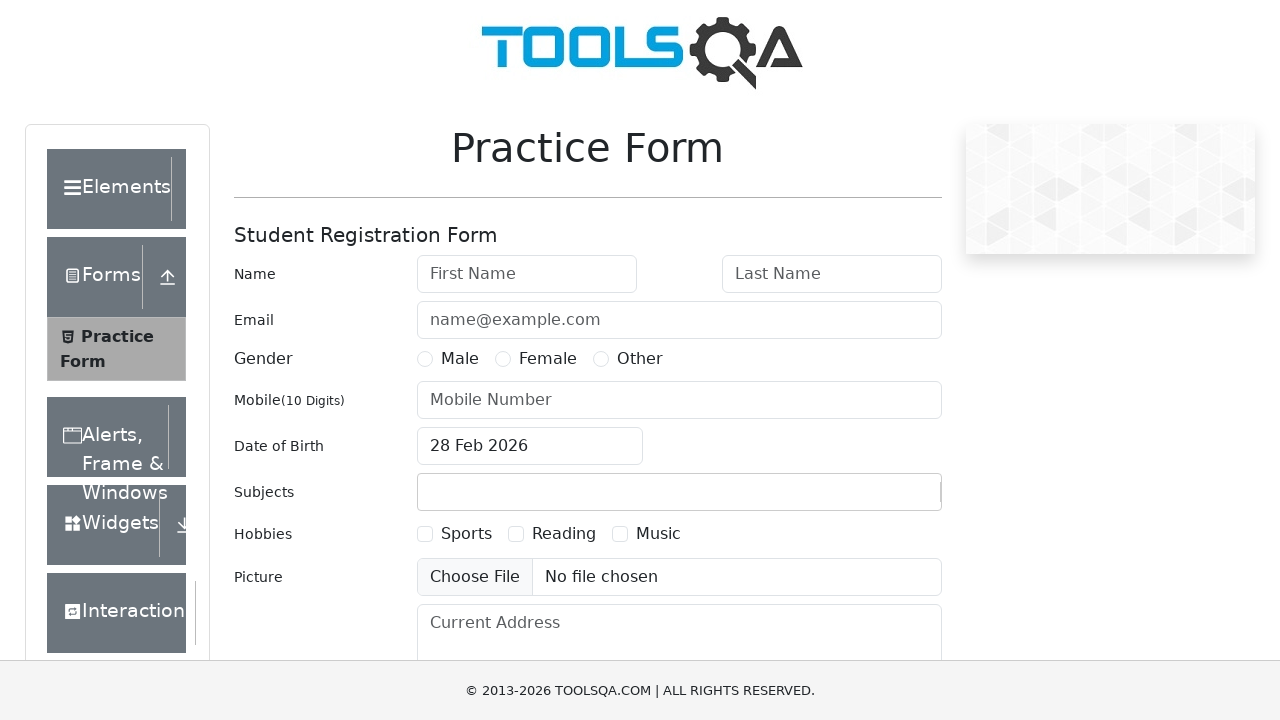